Tests a data types form by filling in all fields except one (Zip code), submitting the form, and verifying that filled fields show green background while the empty field shows red background indicating validation error.

Starting URL: https://bonigarcia.dev/selenium-webdriver-java/data-types.html

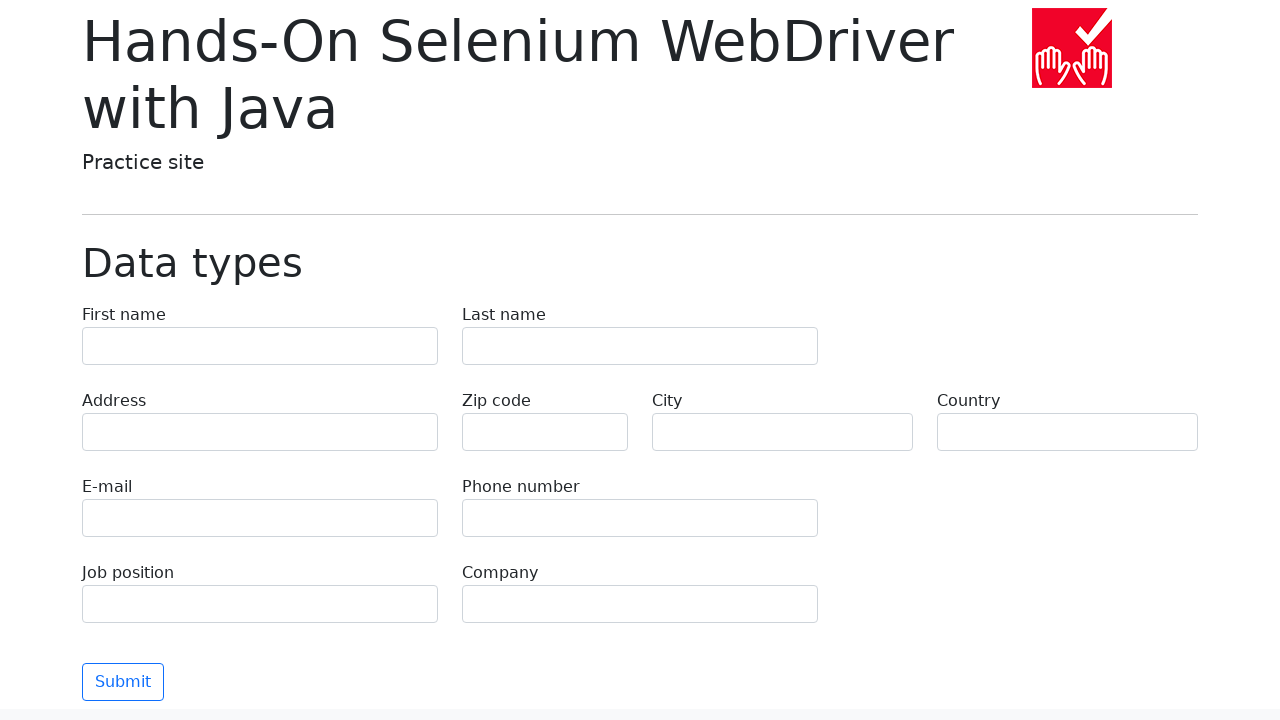

Filled First name field with 'Иван' on input[name="first-name"]
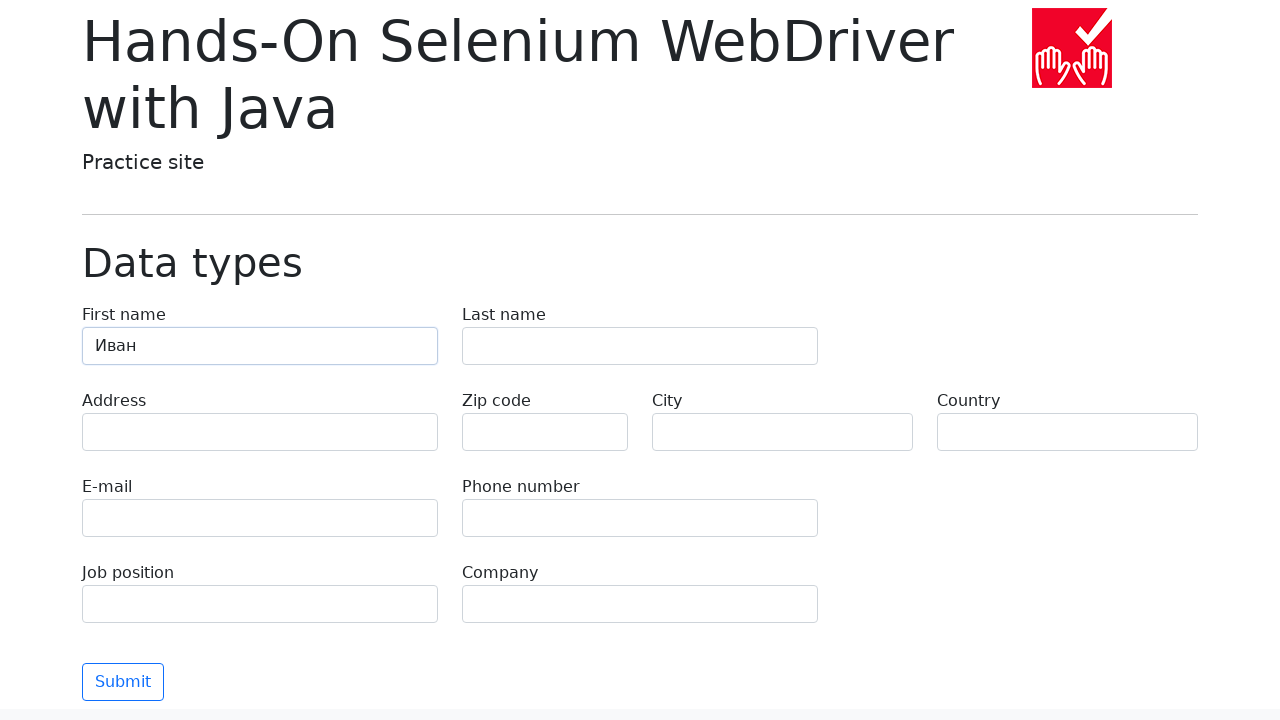

Filled Last name field with 'Петров' on input[name="last-name"]
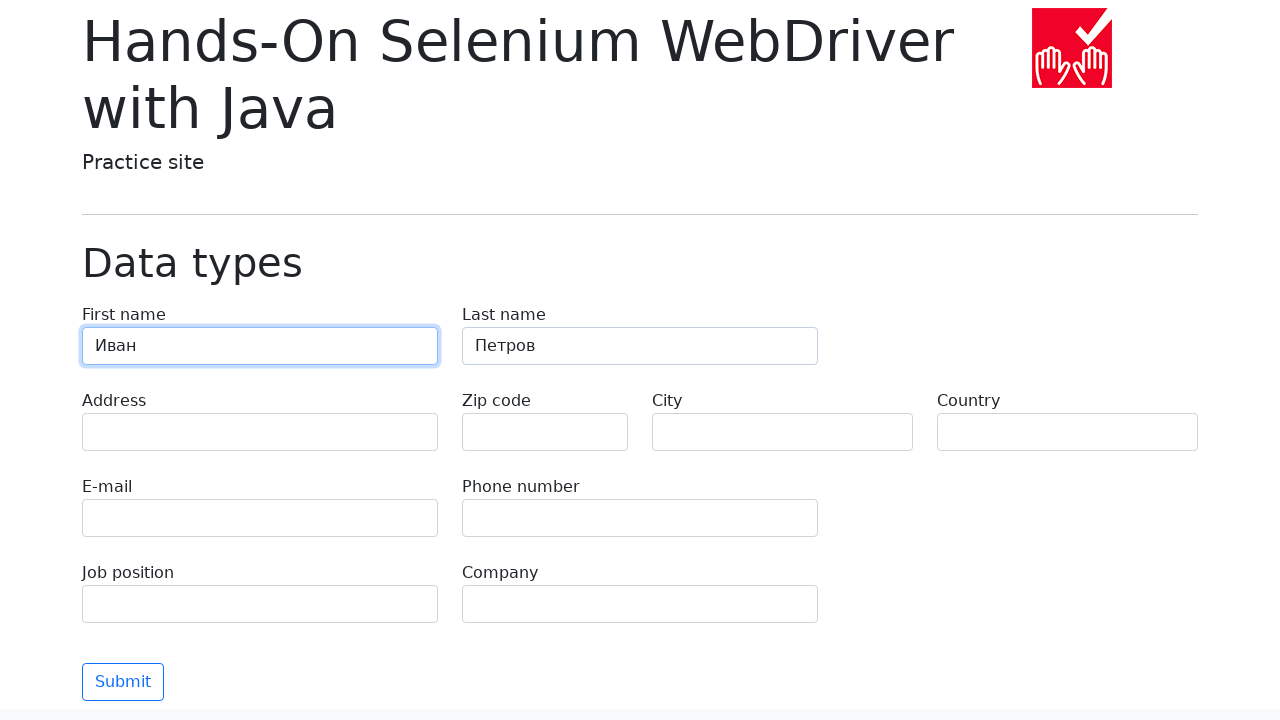

Filled Address field with 'Ленина, 55-3' on input[name="address"]
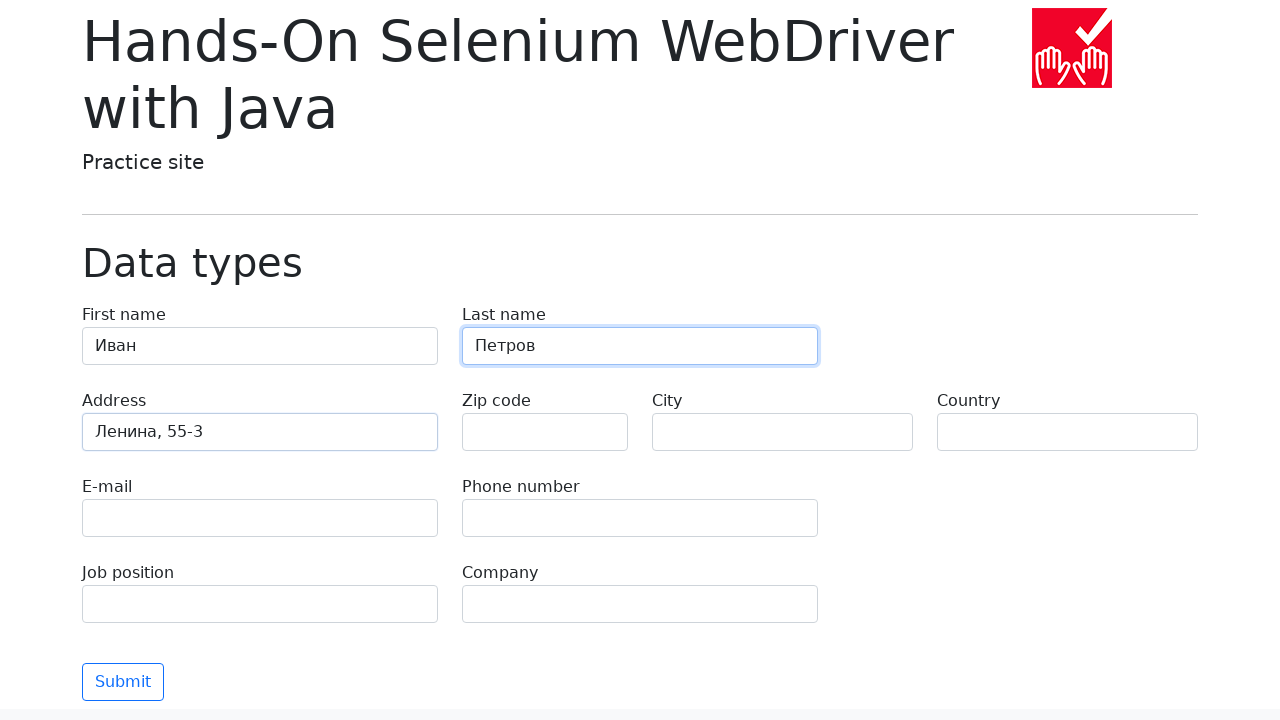

Filled Email field with 'test@skypro.com' on input[name="e-mail"]
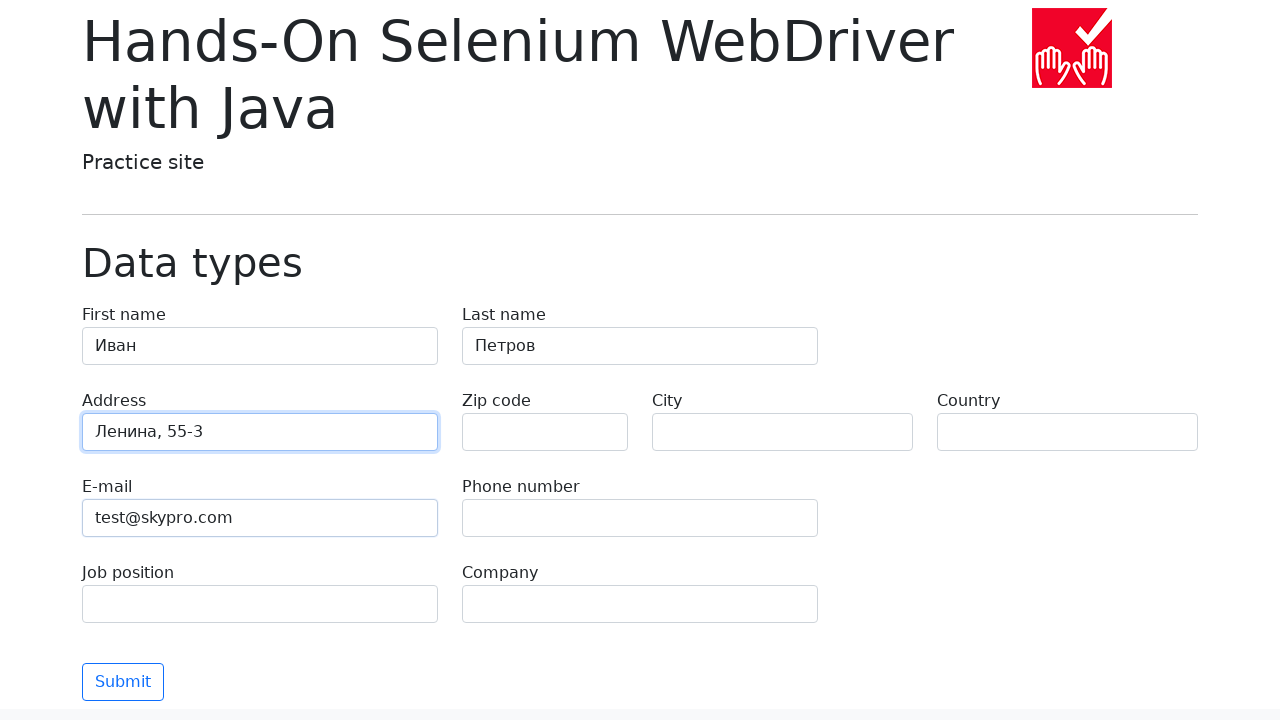

Filled Phone number field with '+7985899998787' on input[name="phone"]
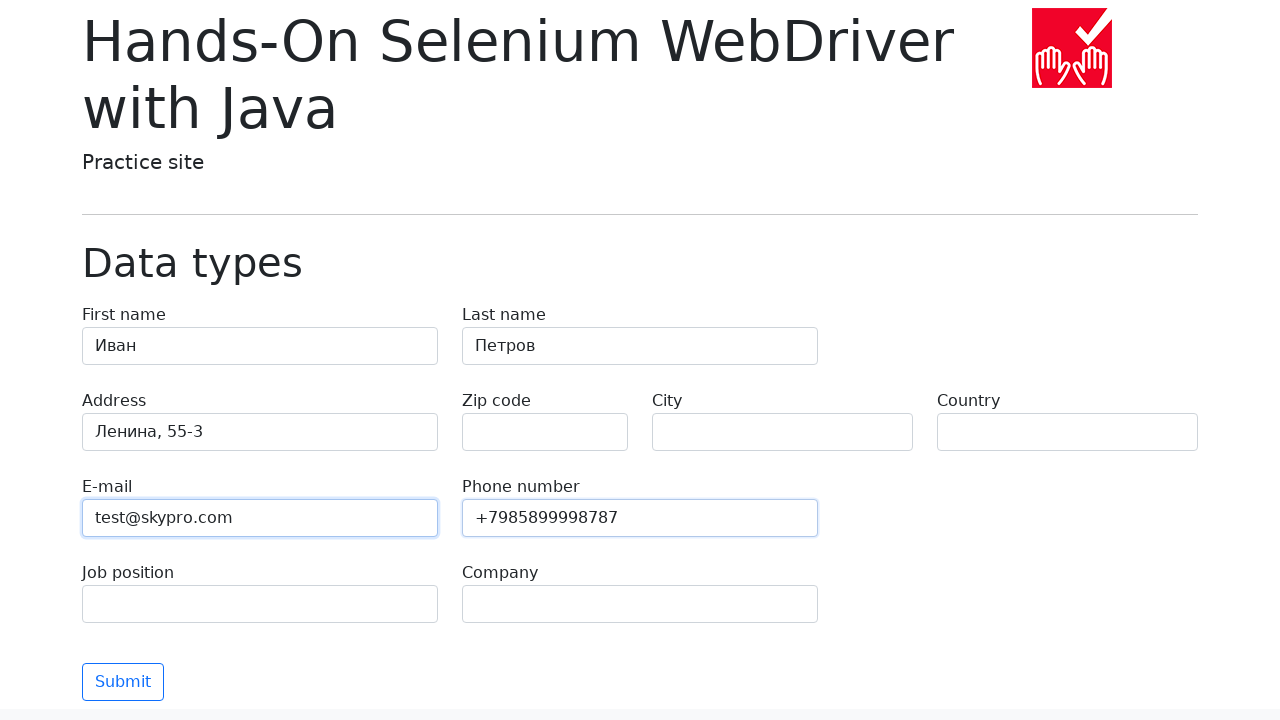

Filled City field with 'Москва' on input[name="city"]
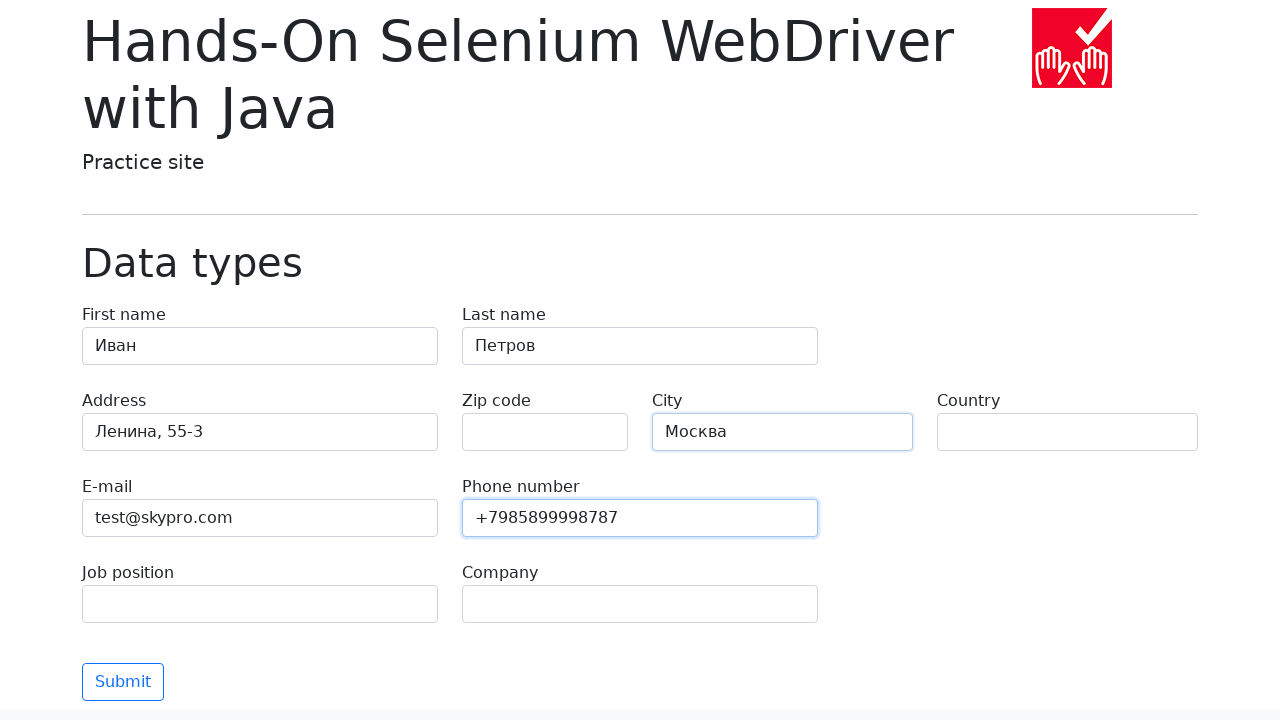

Filled Country field with 'Россия' on input[name="country"]
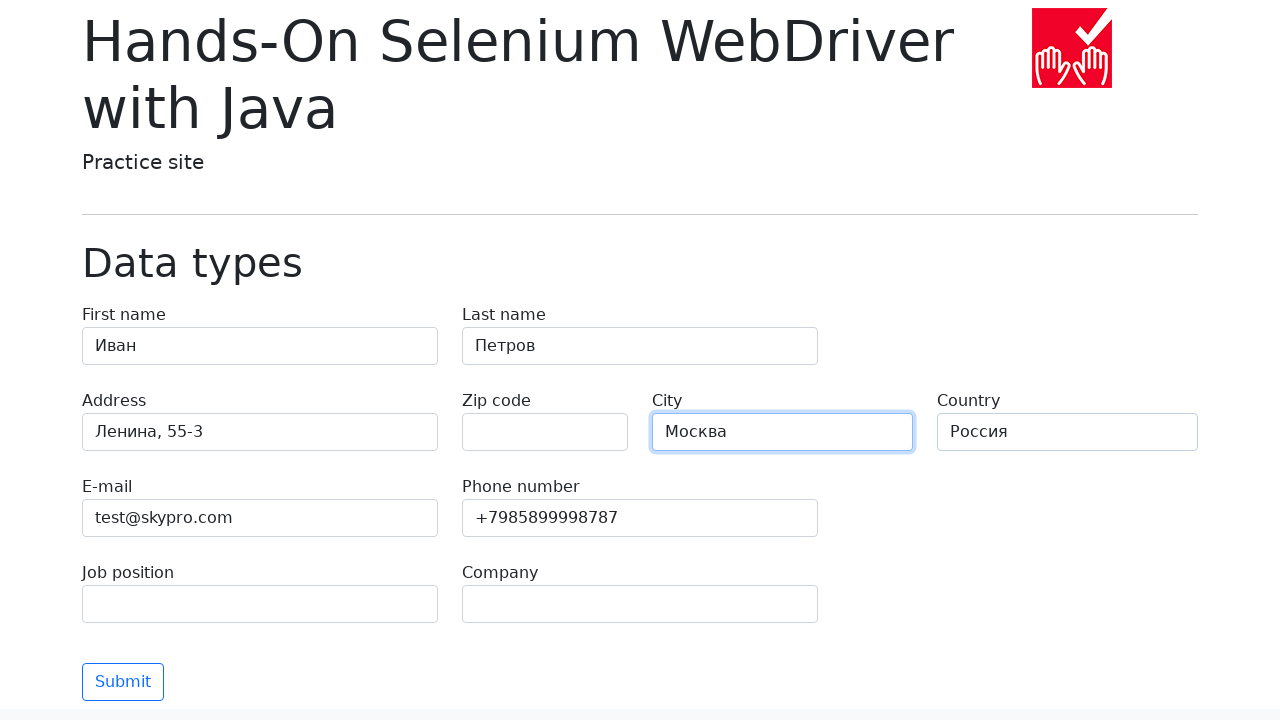

Filled Job position field with 'QA' on input[name="job-position"]
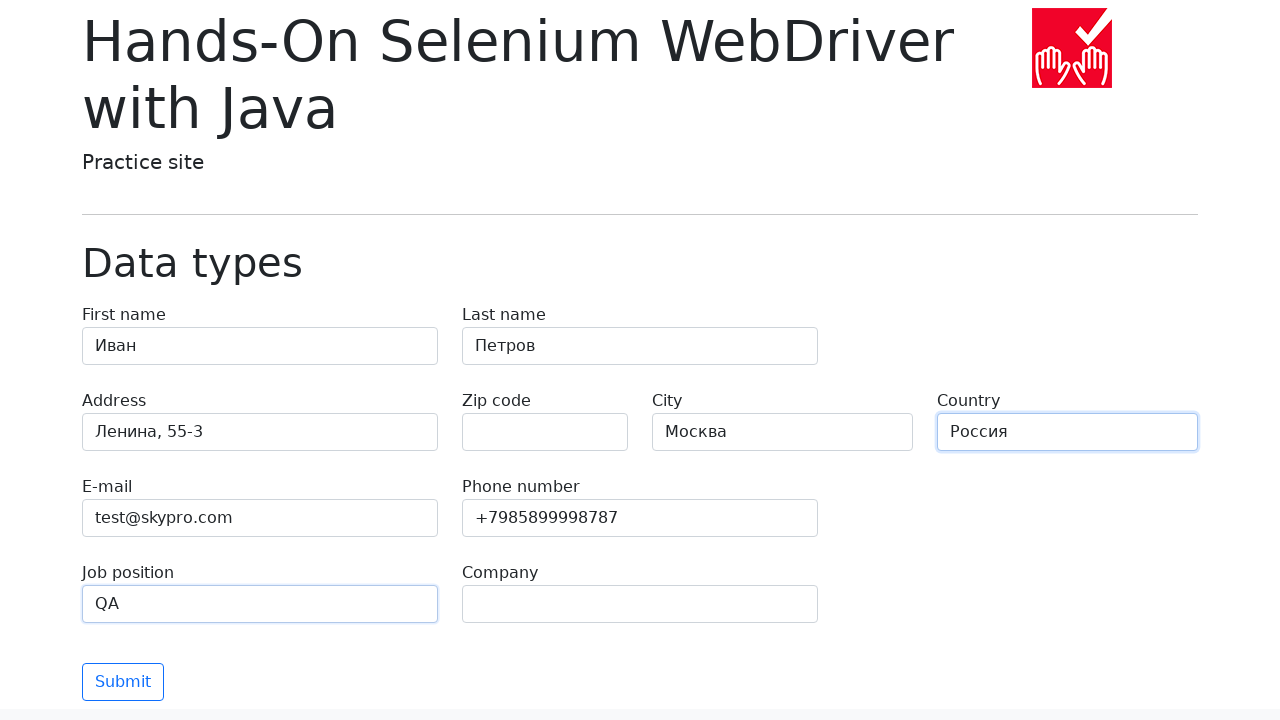

Filled Company field with 'SkyPro' on input[name="company"]
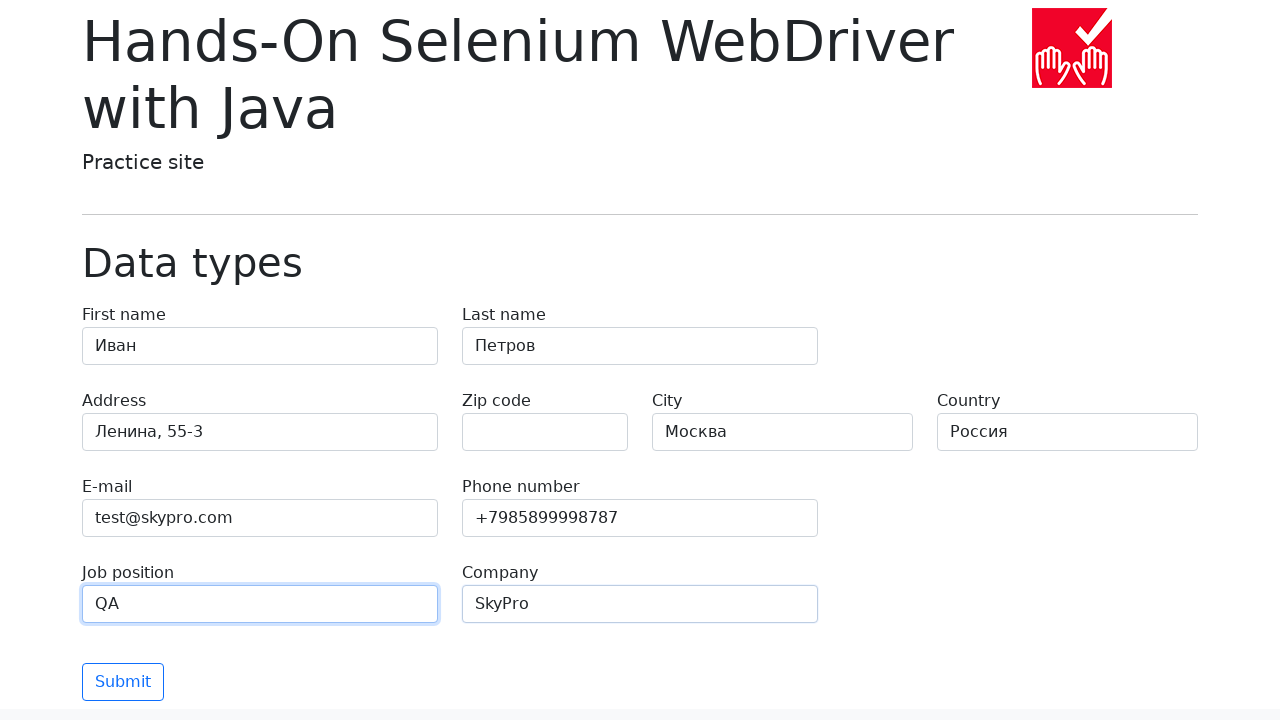

Clicked Submit button to submit the form at (123, 682) on button[type=submit]
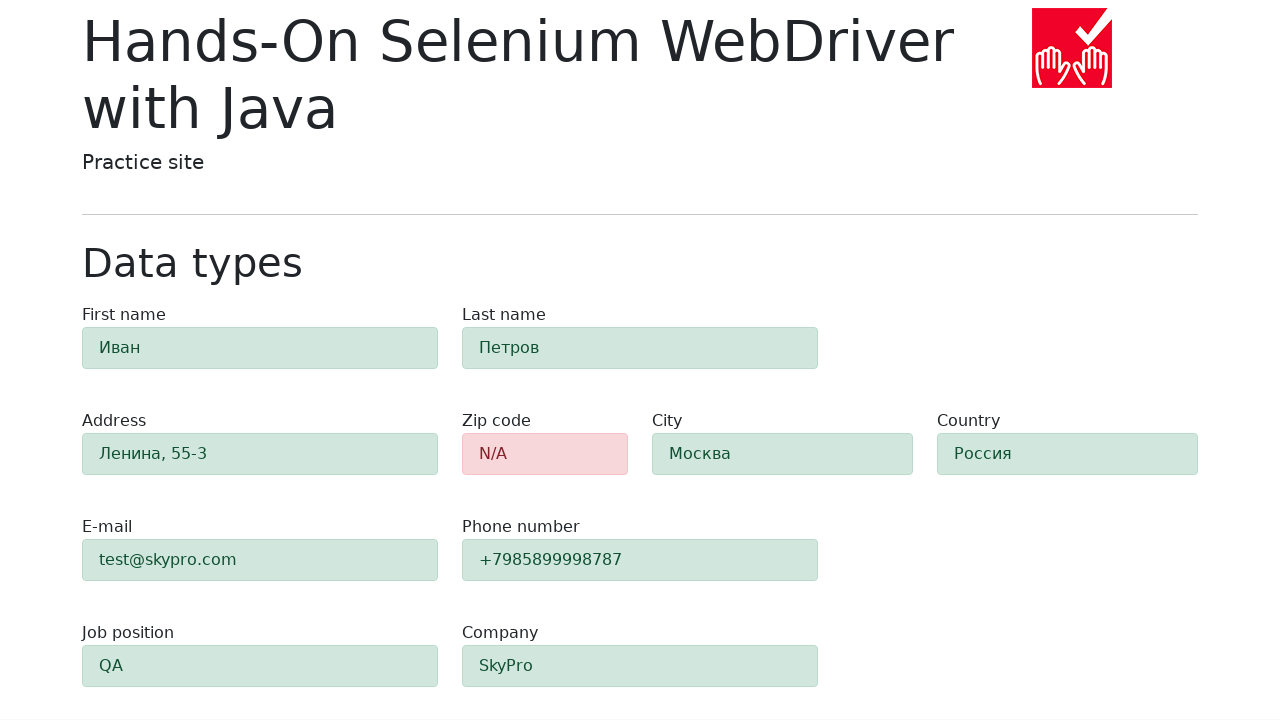

Form validation results appeared - alert message displayed
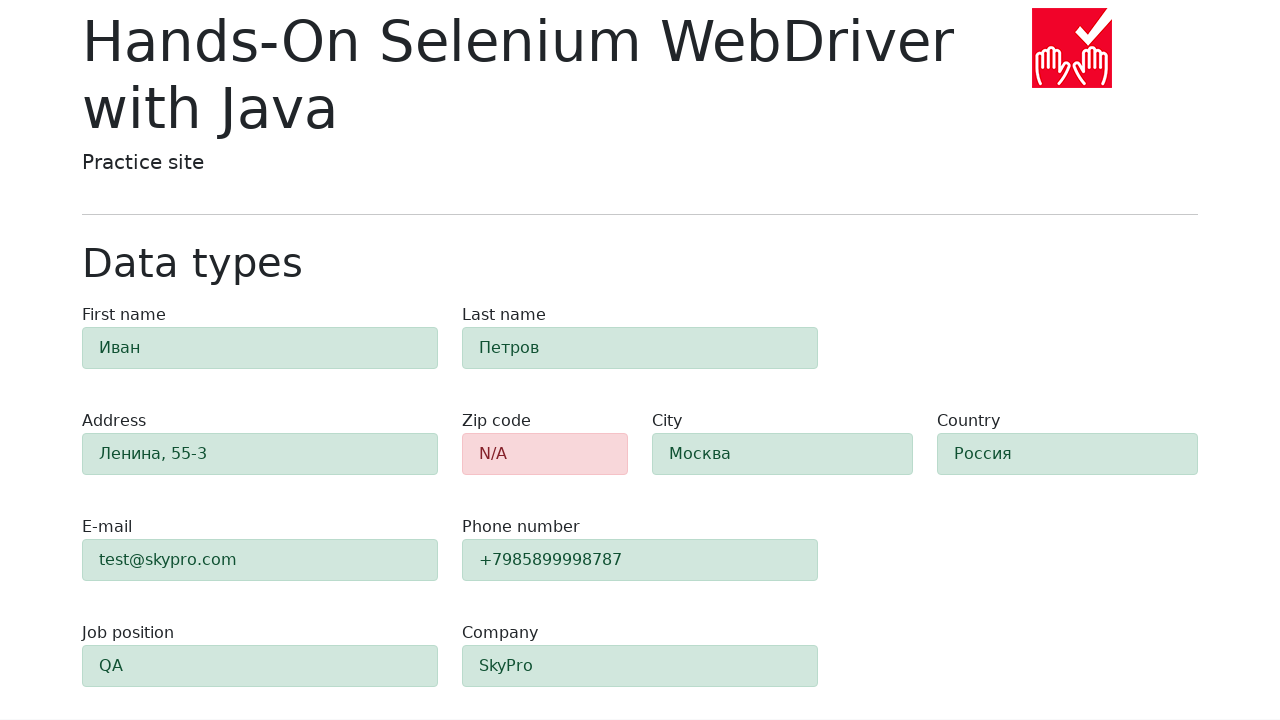

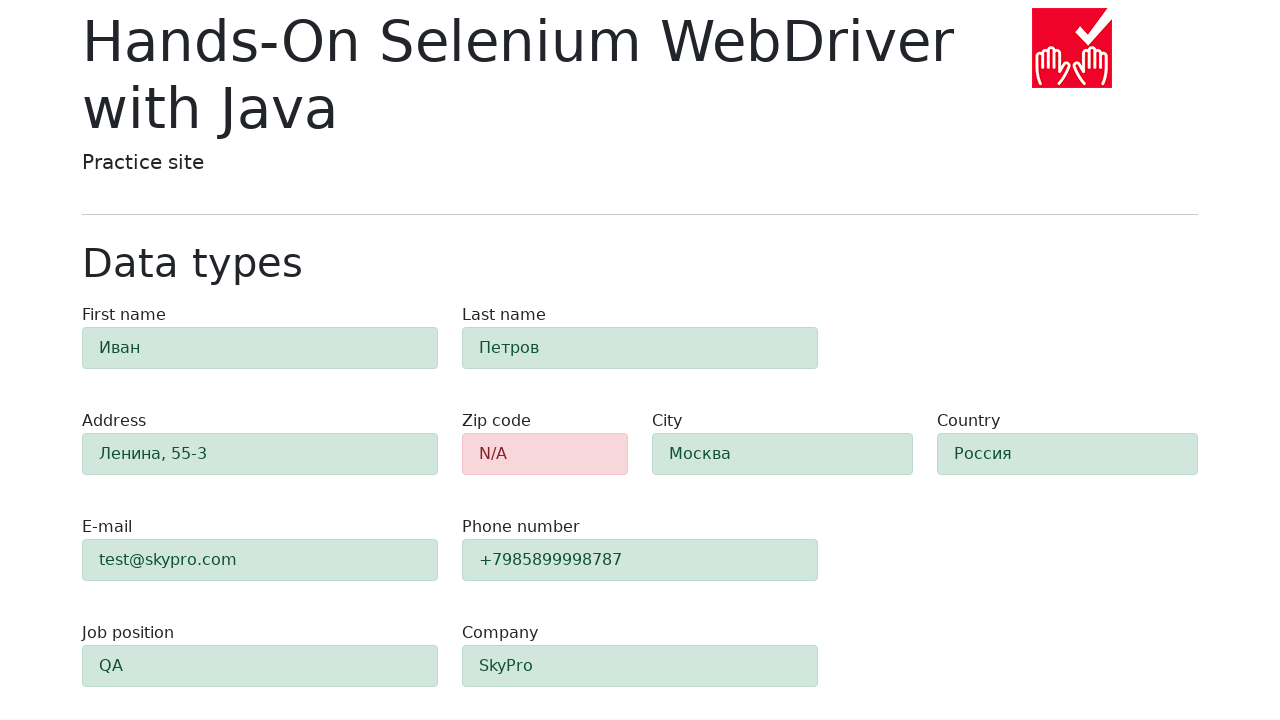